Verifies the Education link in the navigation menu and clicks on it

Starting URL: https://ultimateqa.com

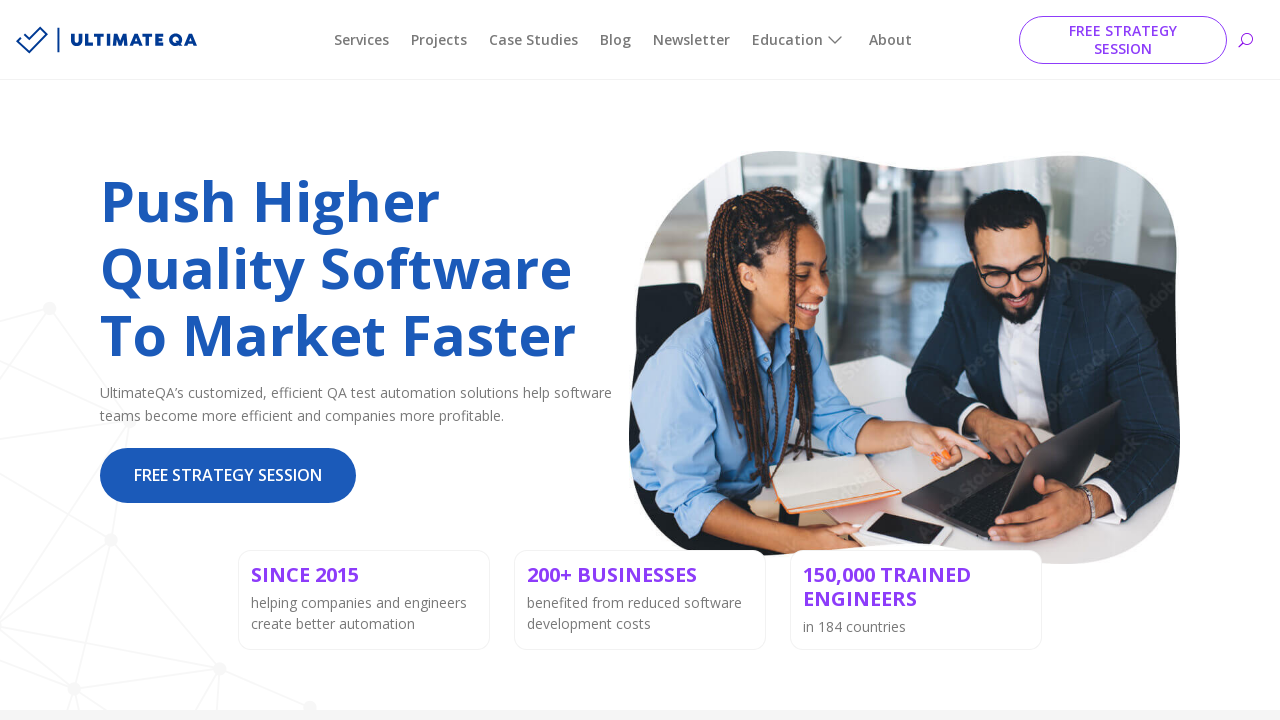

Navigated to https://ultimateqa.com
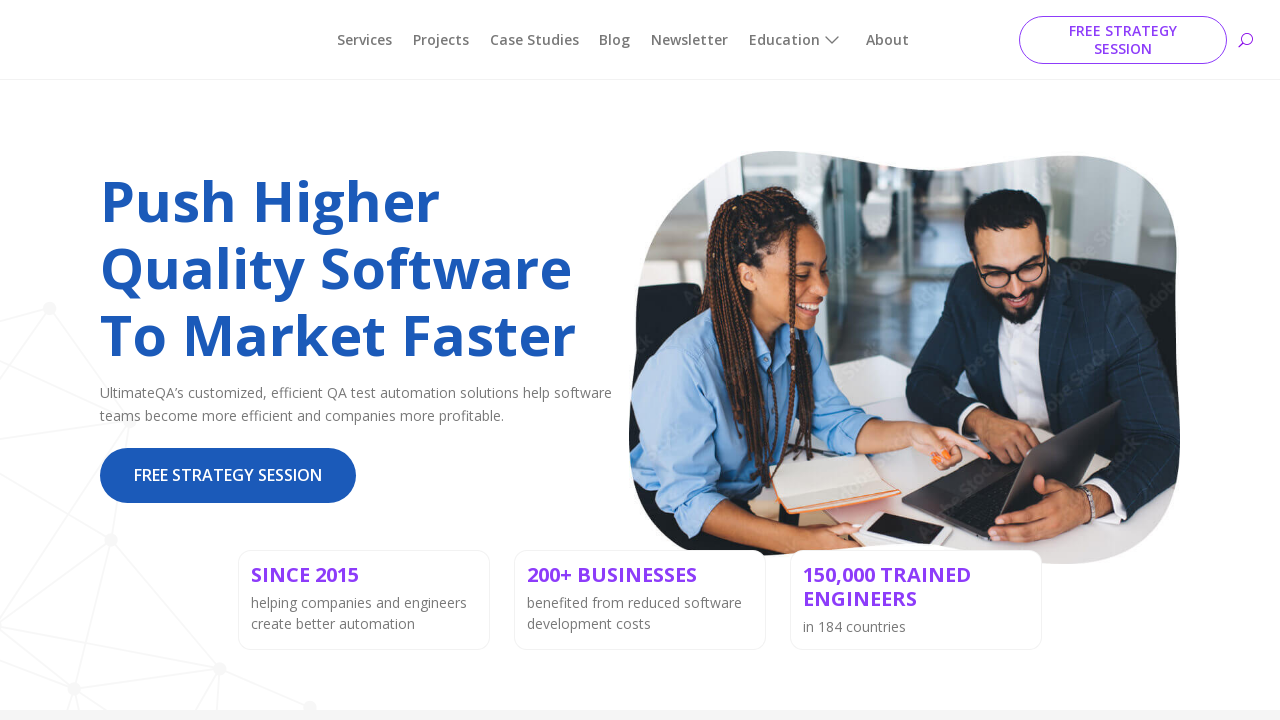

Verified Education link is enabled
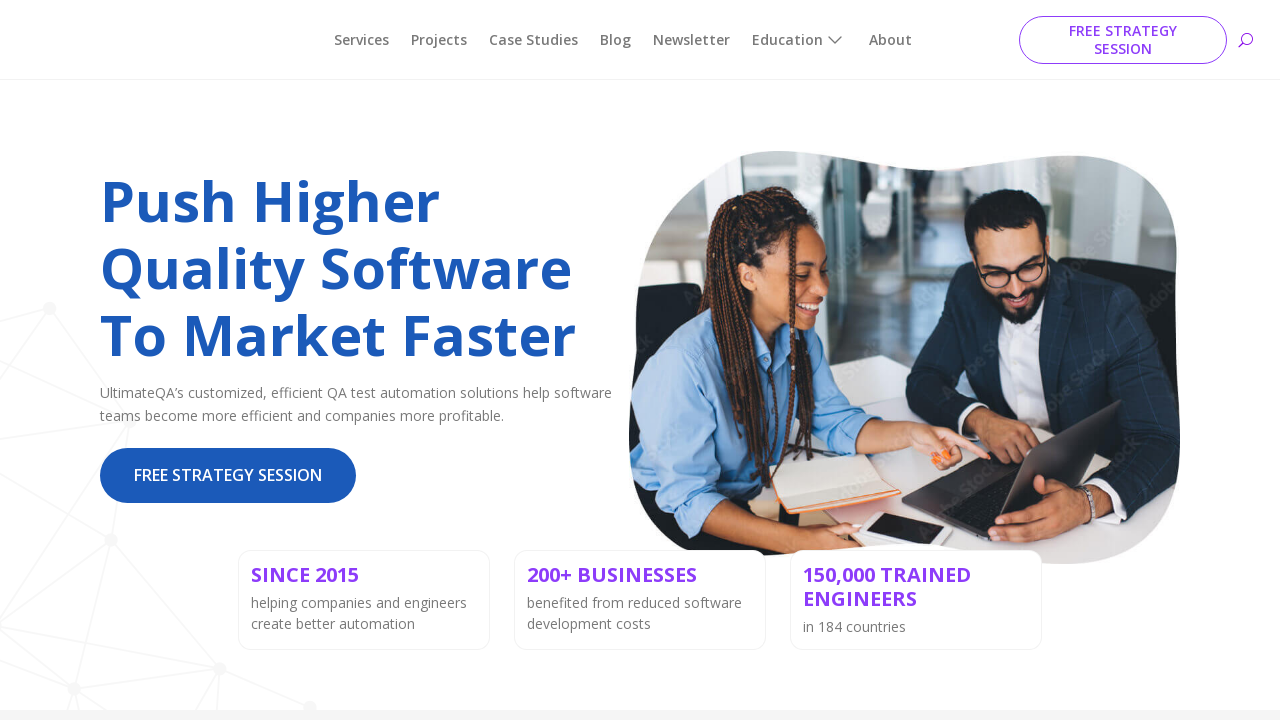

Clicked on Education link in navigation menu at (800, 40) on #menu-item-218225
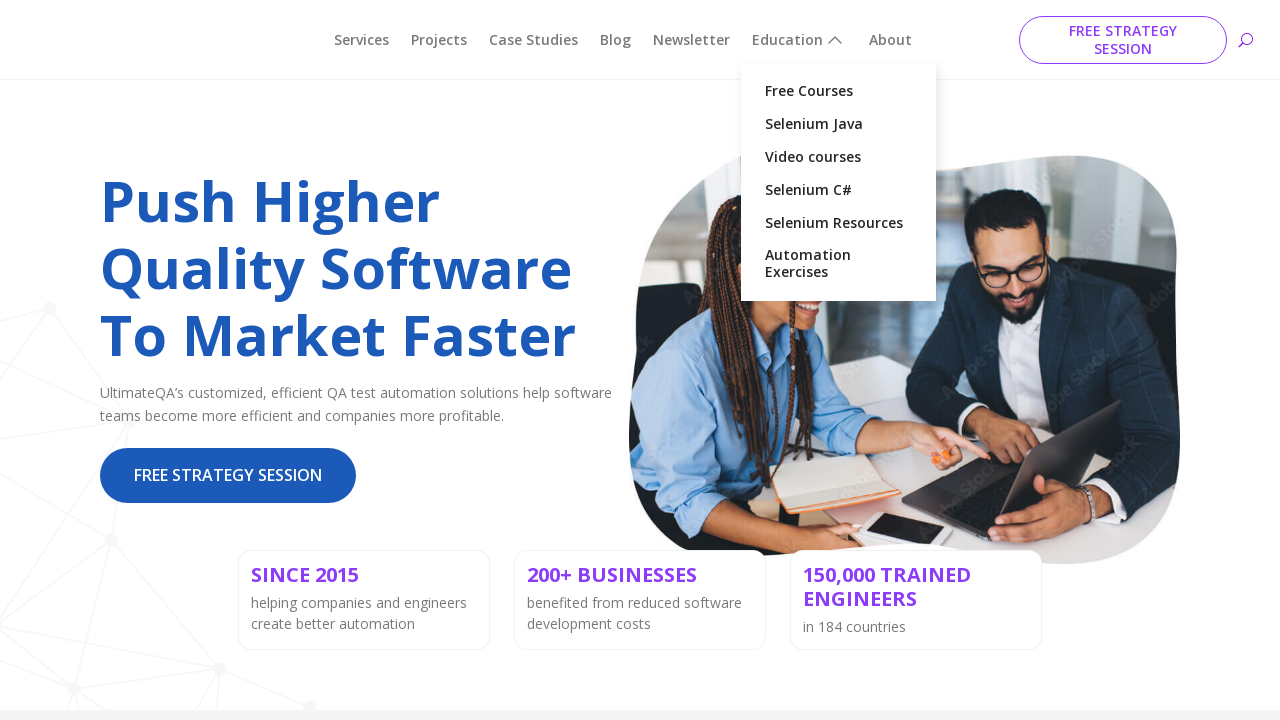

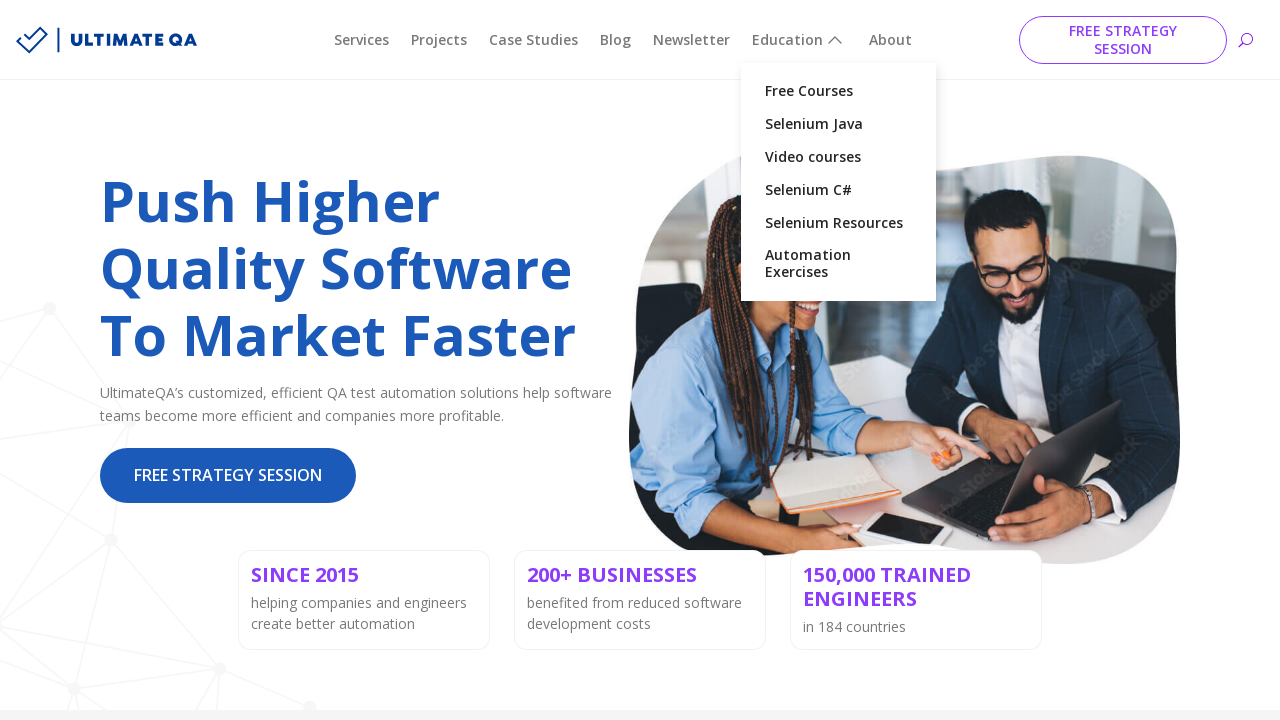